Verifies the table structure by checking the Lorem header is displayed, clicking the edit and delete action links

Starting URL: https://the-internet.herokuapp.com/challenging_dom

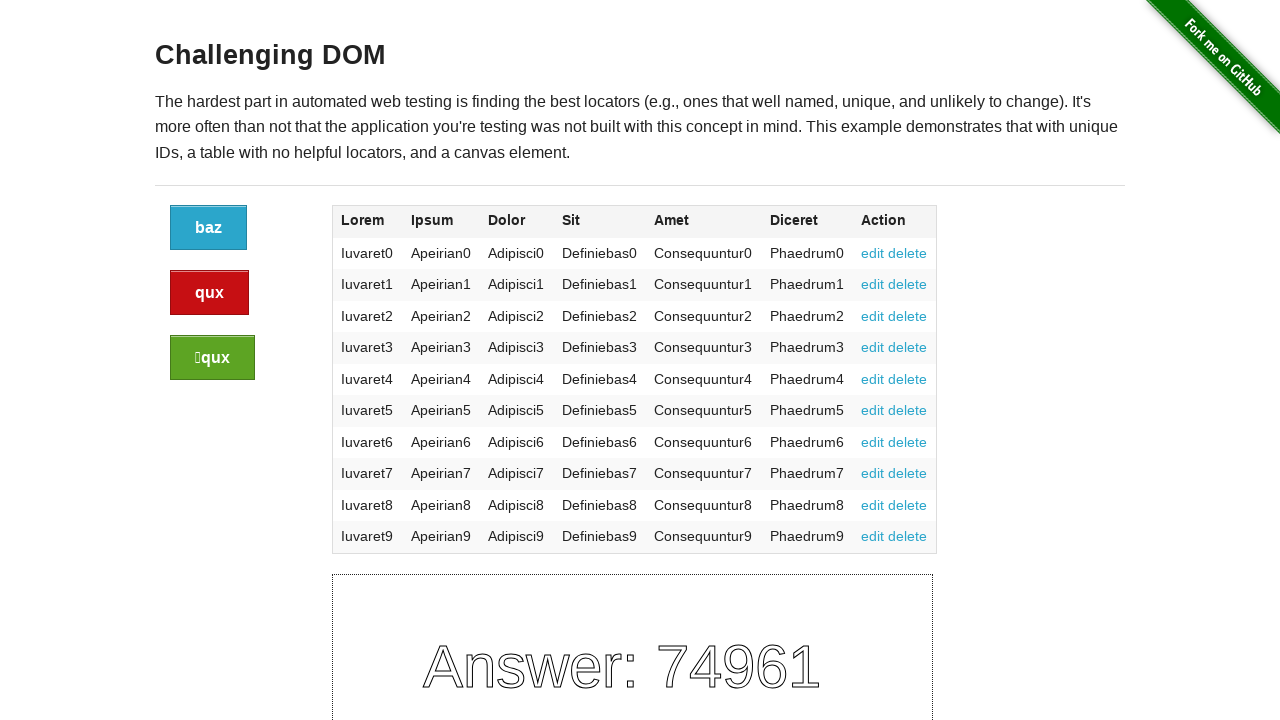

Waited for Lorem header to be visible in table
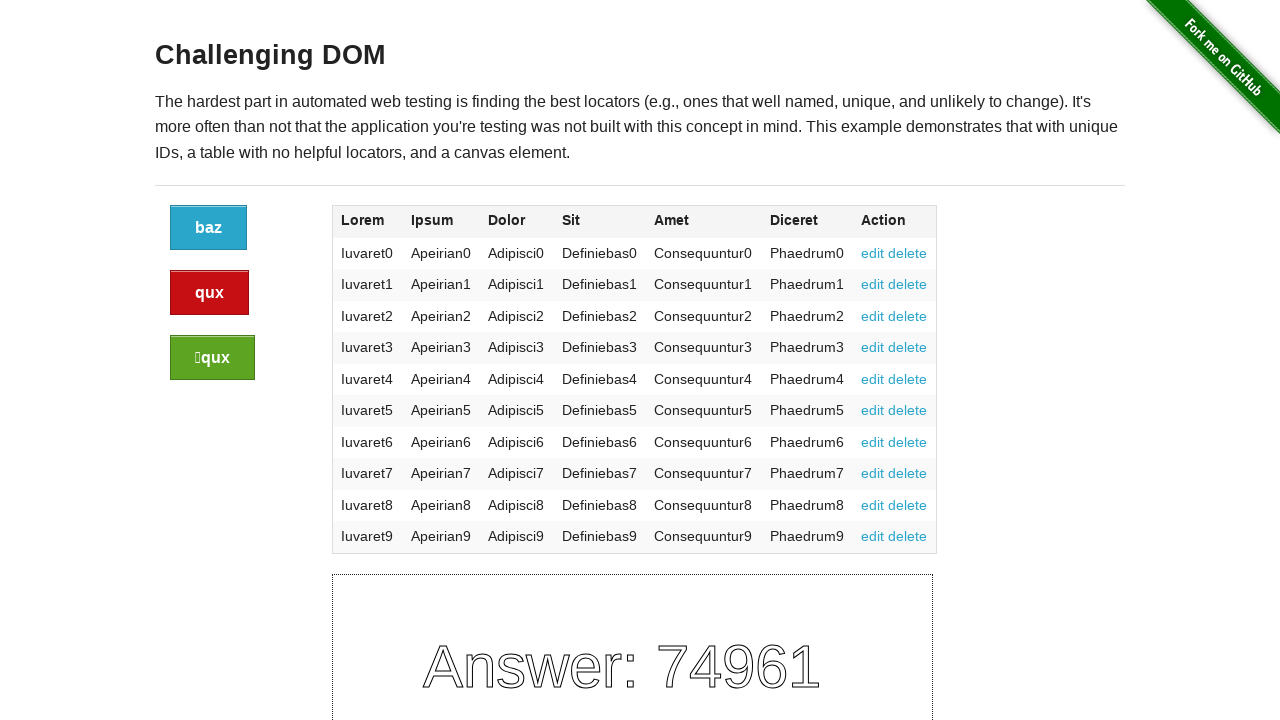

Clicked first edit action link at (873, 253) on xpath=//a[text()='edit'] >> nth=0
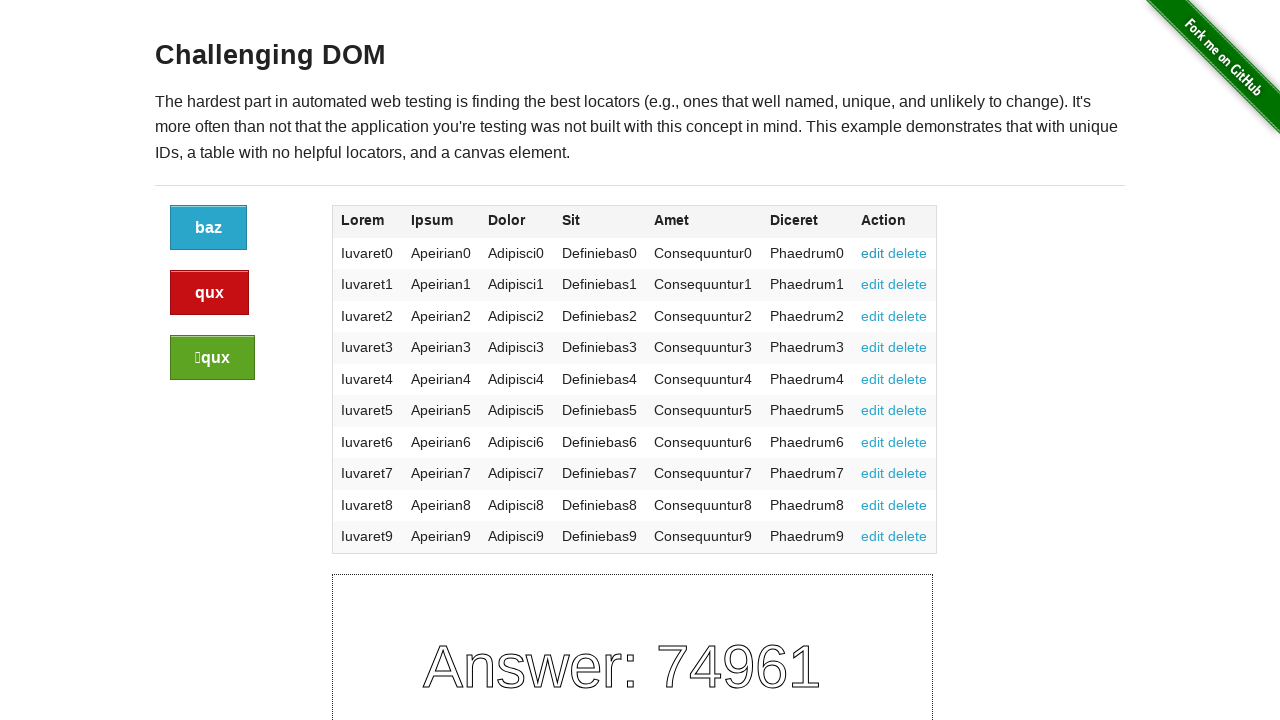

Clicked first delete action link at (908, 253) on xpath=//a[text()='delete'] >> nth=0
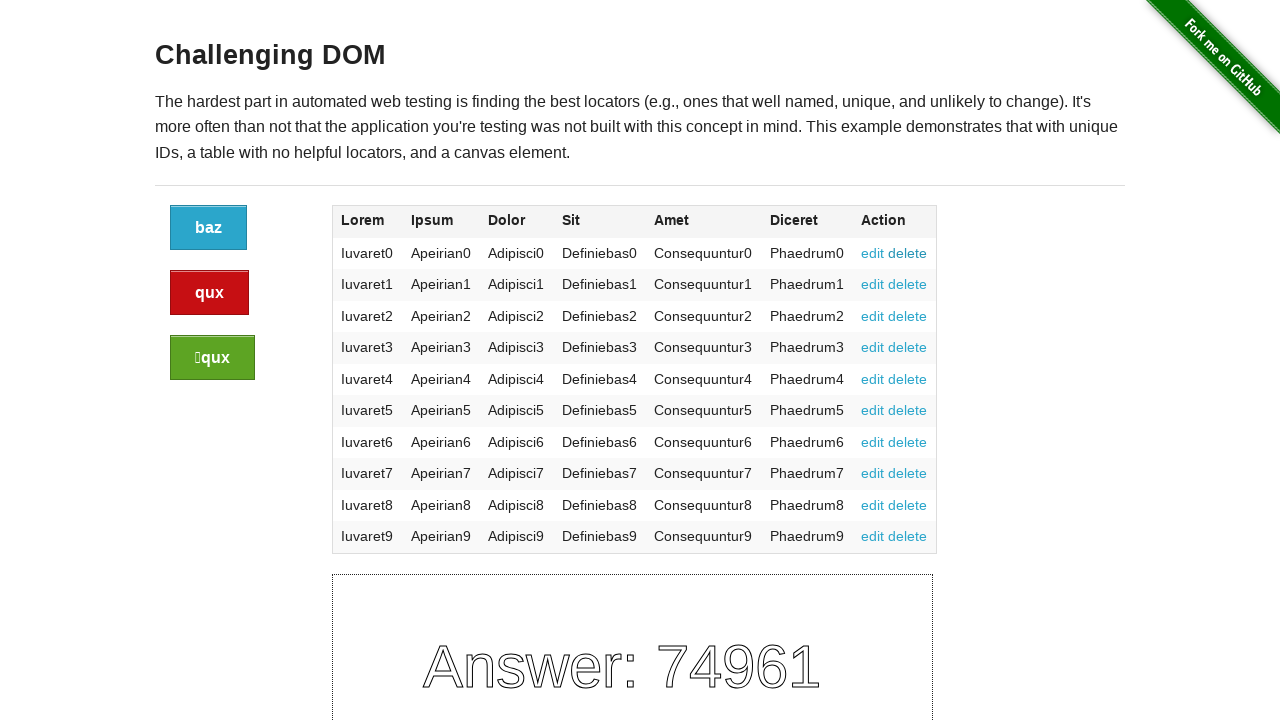

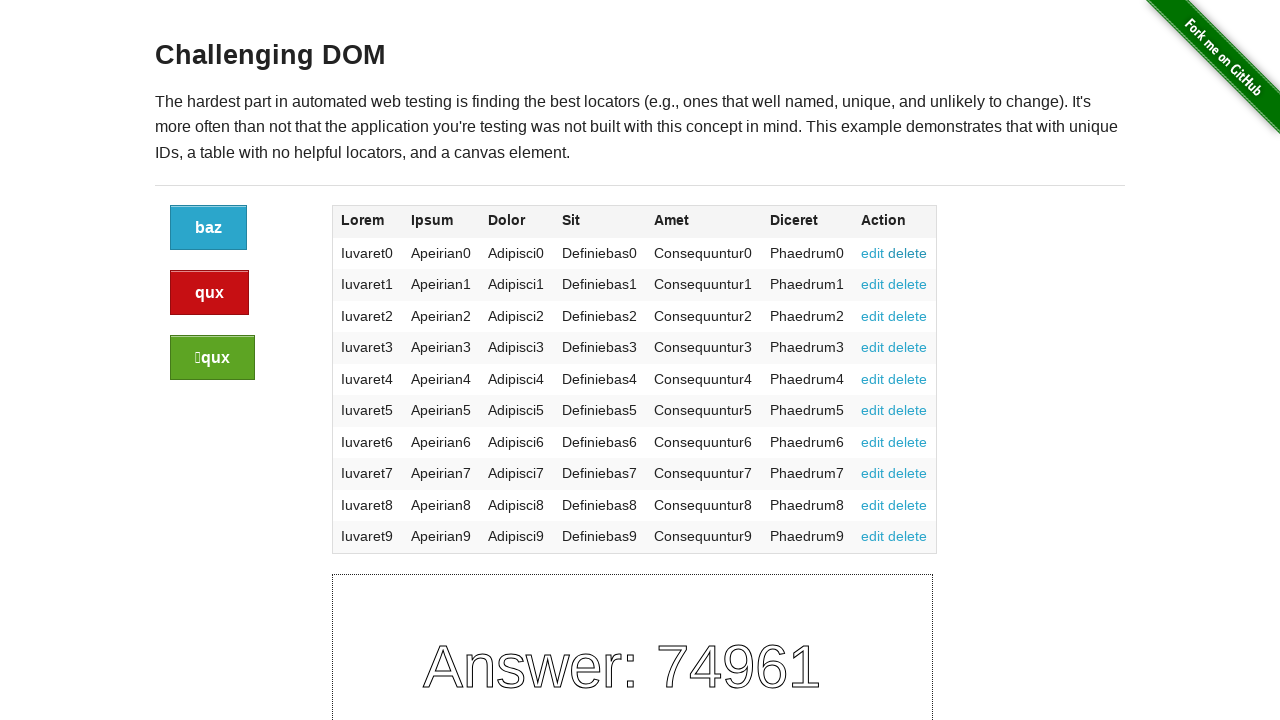